Tests nested iframe navigation by clicking on the Nested Frames link, switching into nested frames (frame-top then frame-middle), and verifying the content within the innermost frame.

Starting URL: https://the-internet.herokuapp.com/

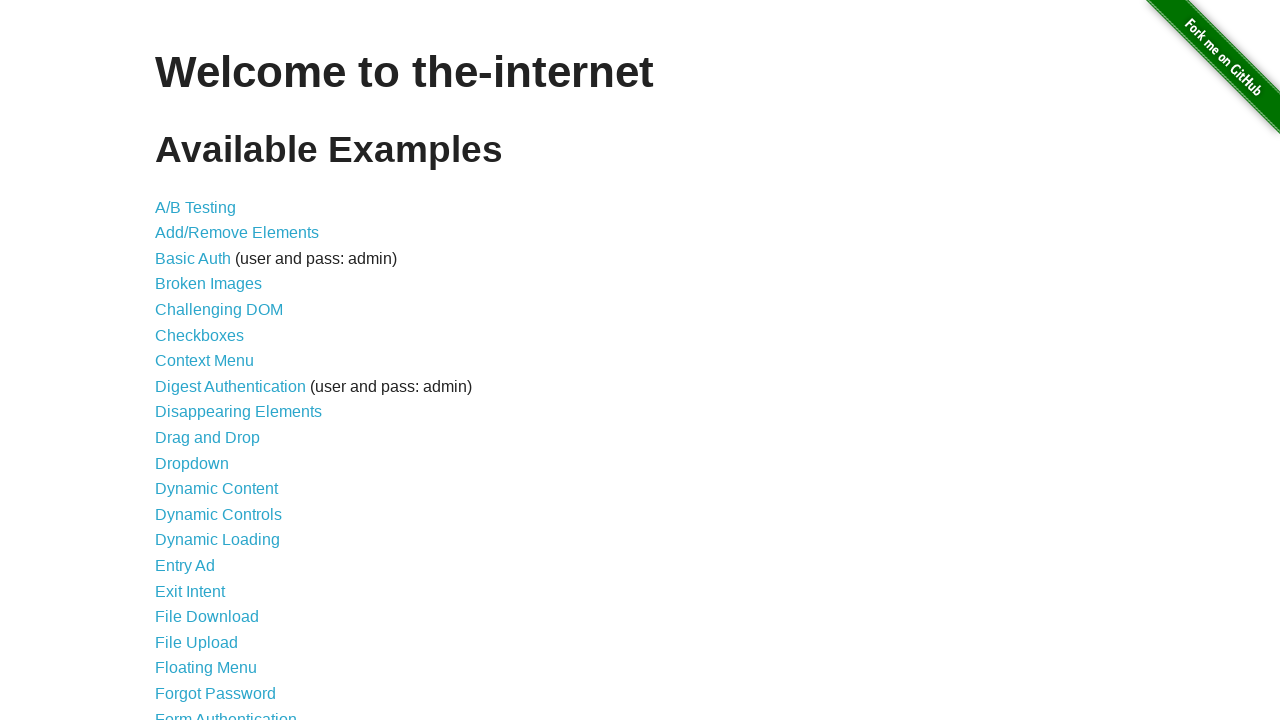

Clicked on Nested Frames link at (210, 395) on text=Nested Frames
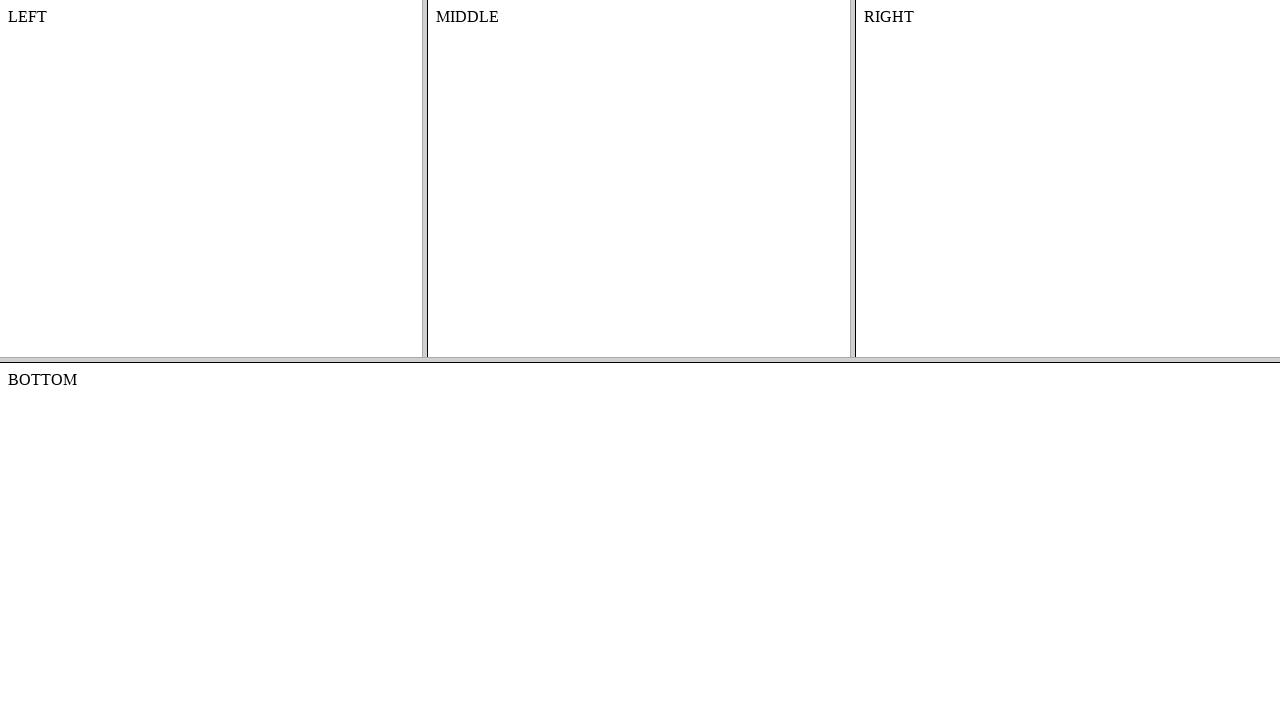

Nested Frames page loaded (domcontentloaded)
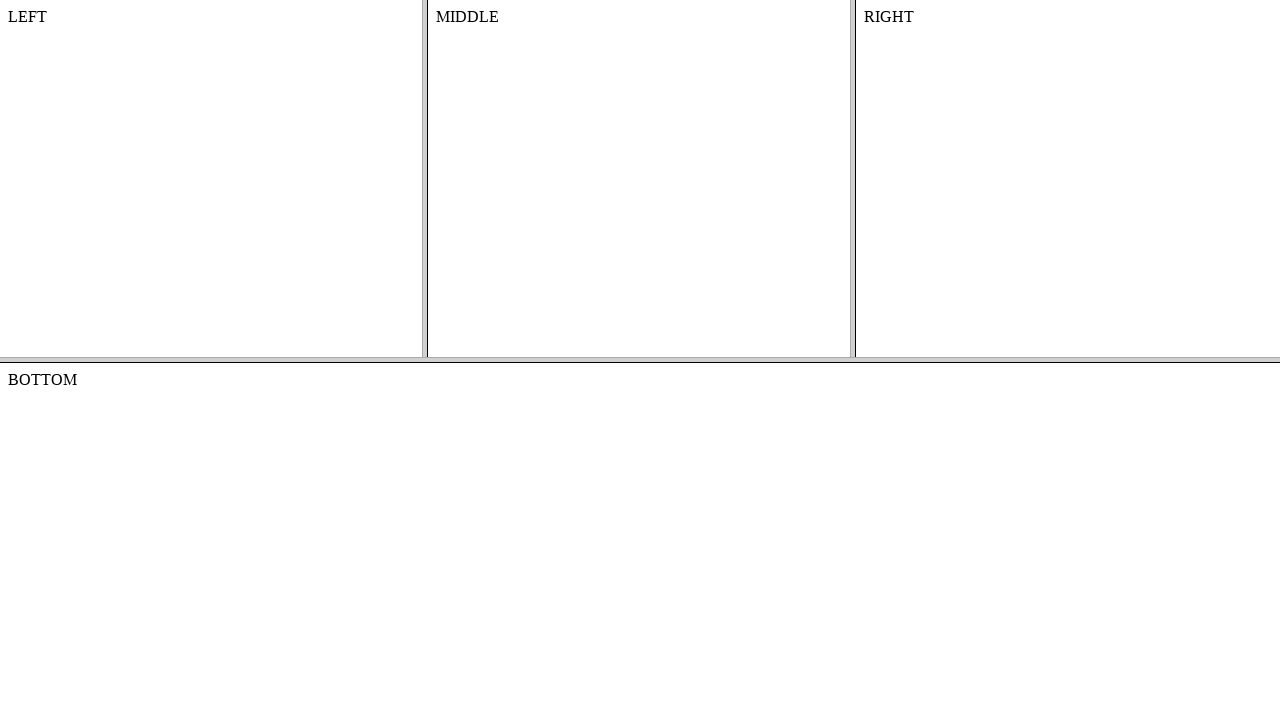

Located frame-top frame
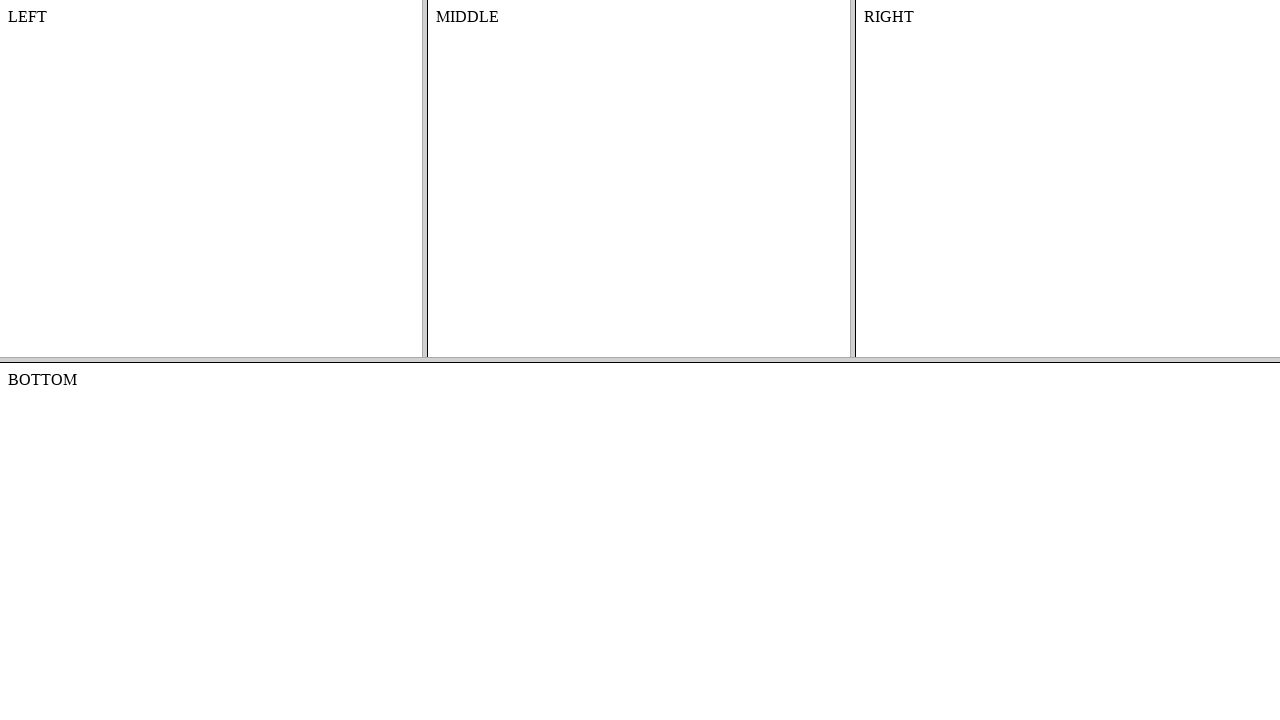

Located frame-middle frame nested within frame-top
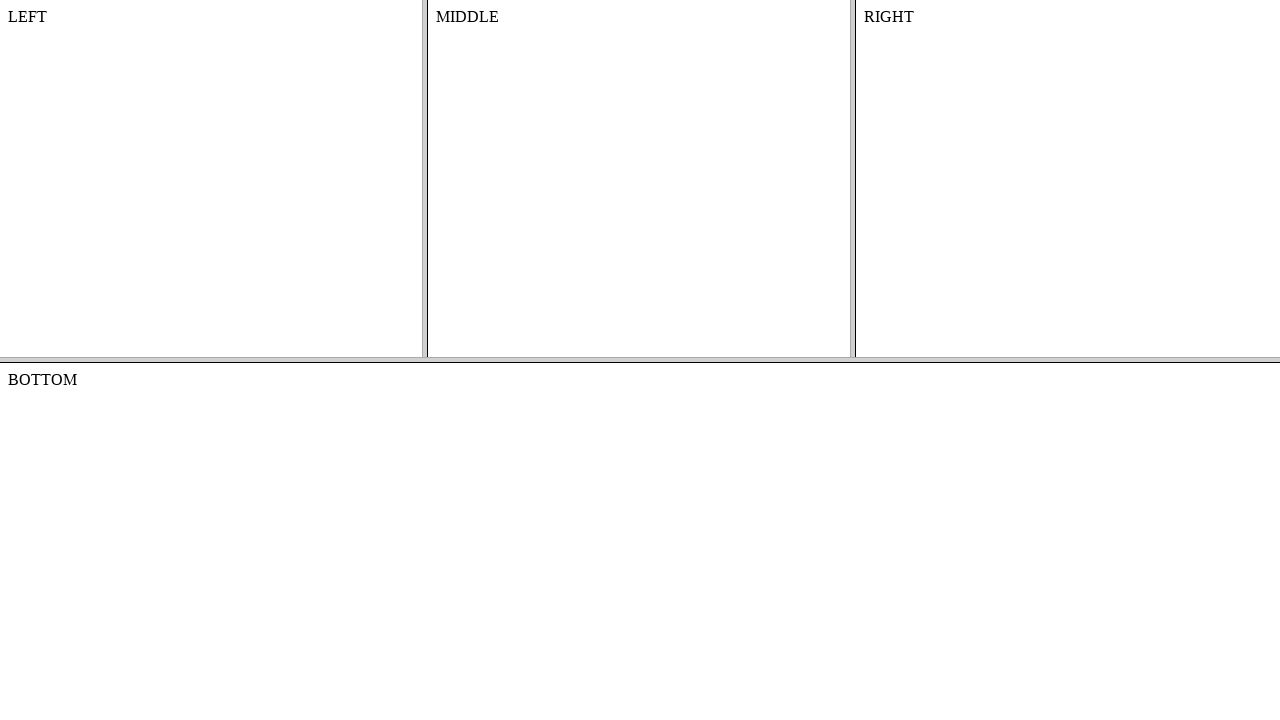

Content element in middle frame appeared
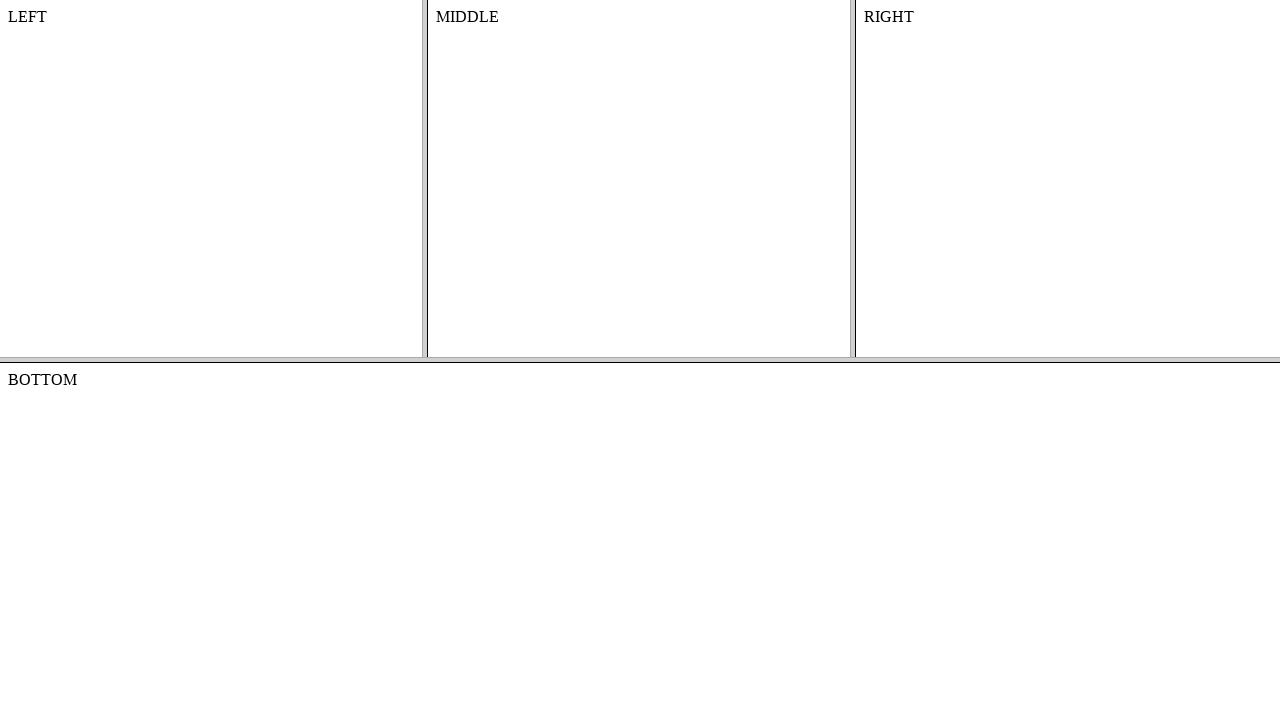

Retrieved text content from innermost frame: 'MIDDLE'
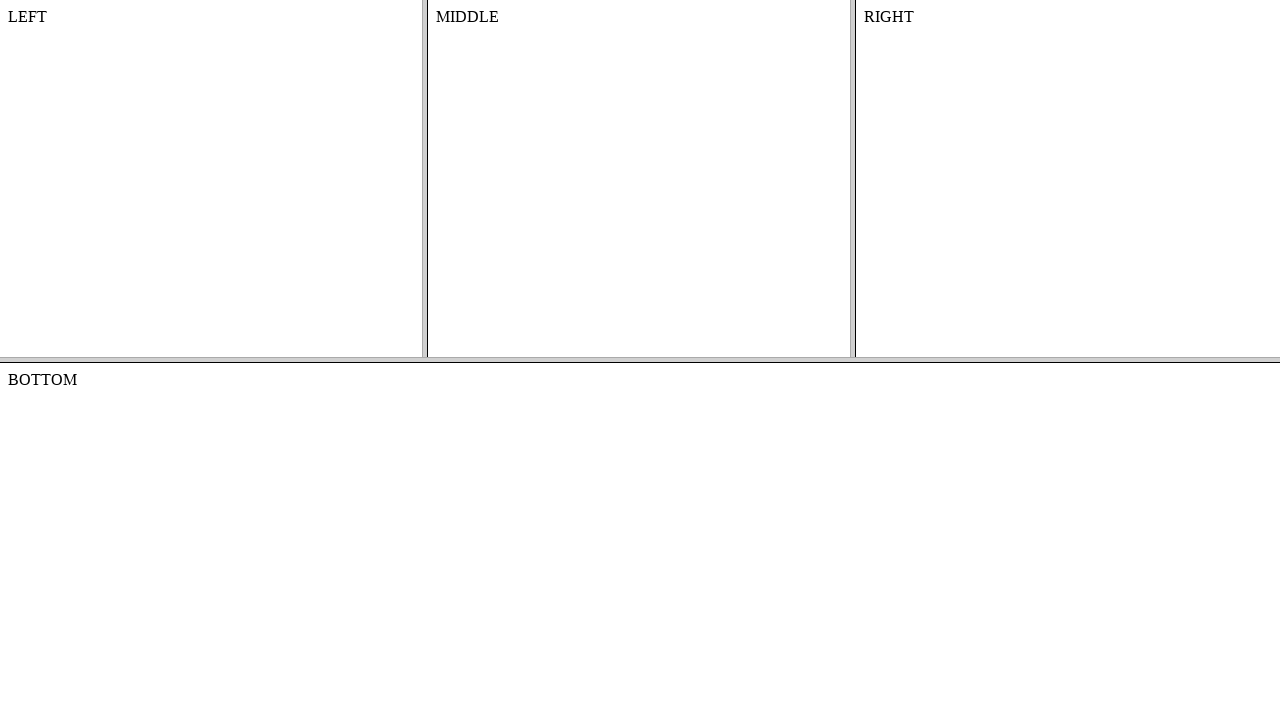

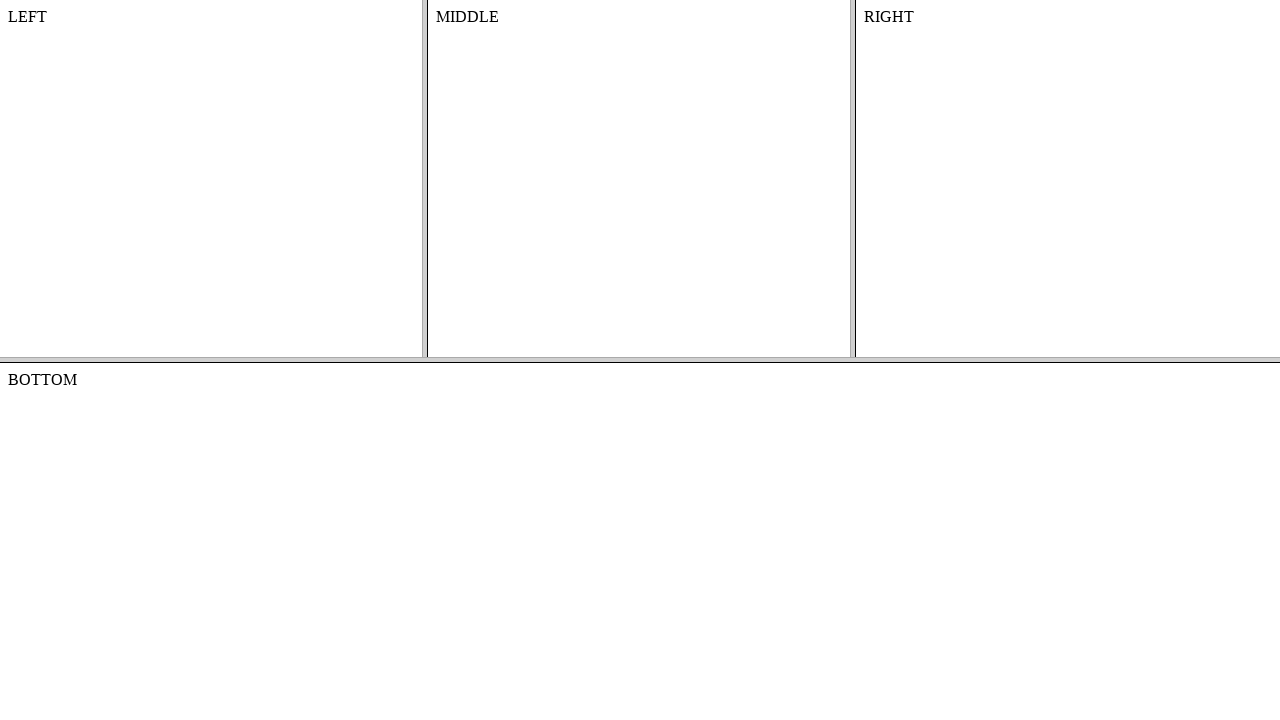